Tests right-clicking a button to trigger context menu

Starting URL: https://demoqa.com/buttons

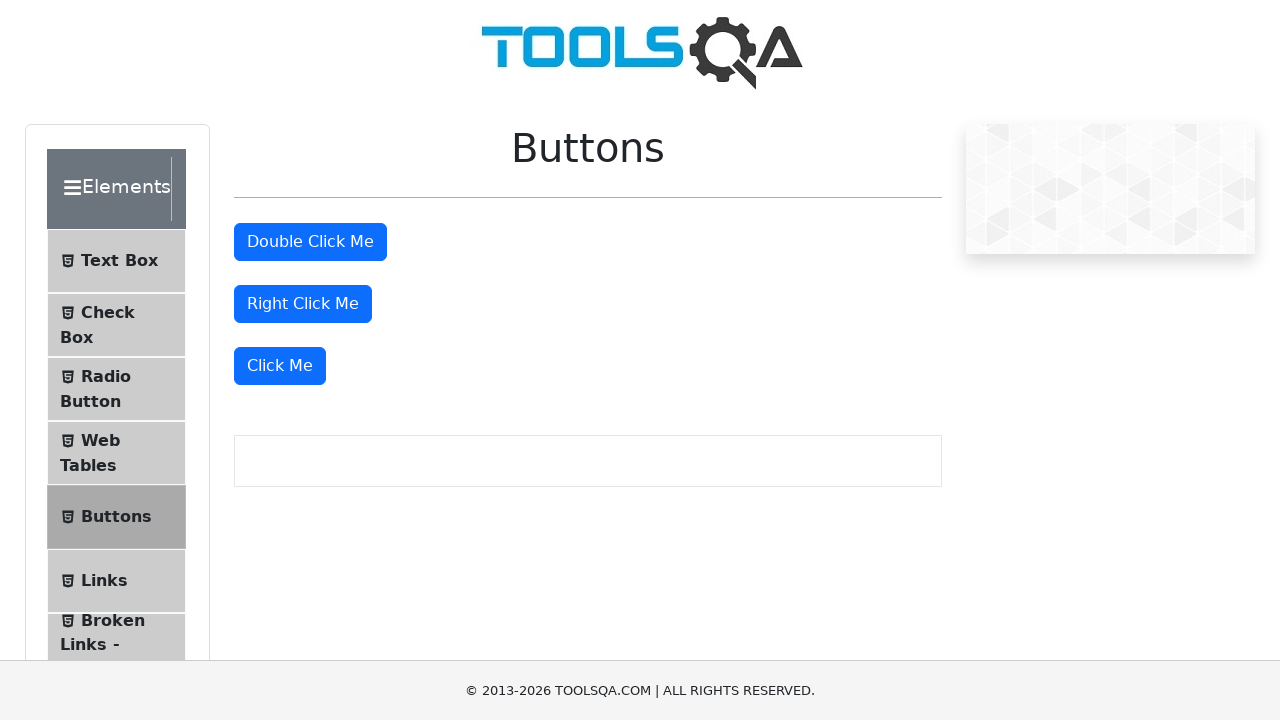

Navigated to https://demoqa.com/buttons
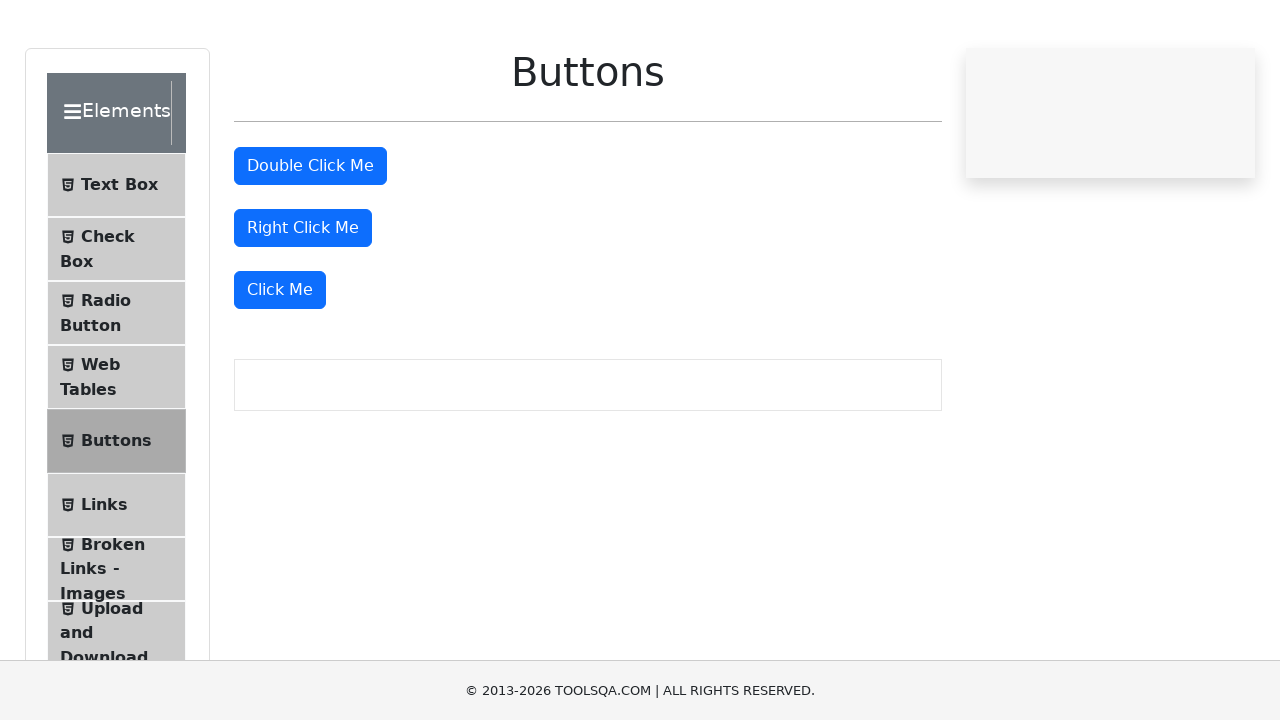

Right-clicked the right click button to trigger context menu at (303, 304) on //*[@id='rightClickBtn']
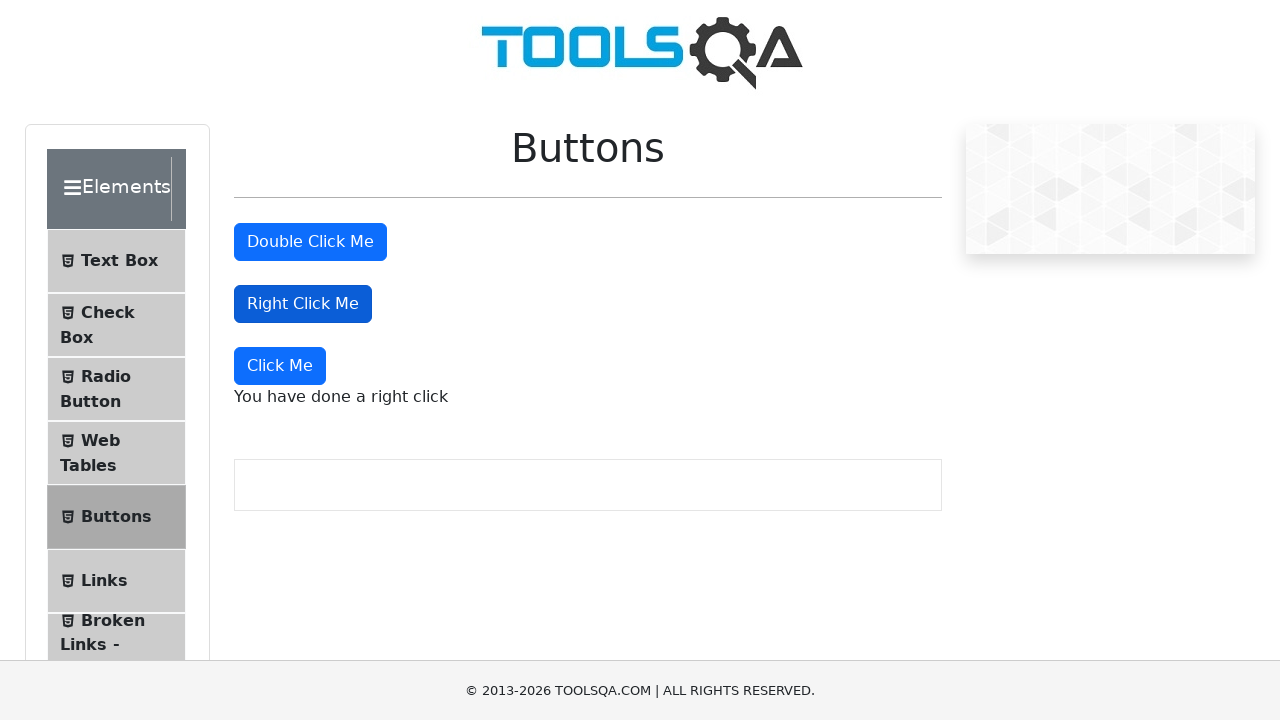

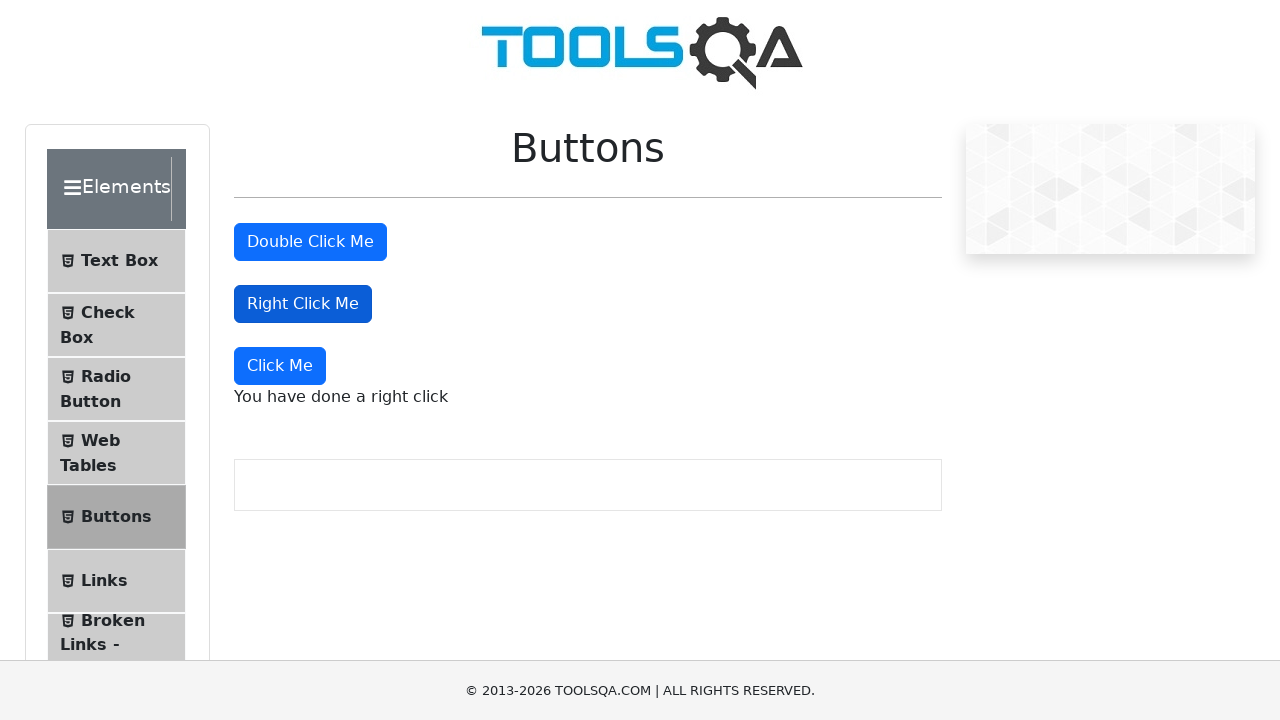